Tests that the homepage displays spotlight sections and a "Join Us" link, then clicks the Join Us link to navigate

Starting URL: https://anthonb711.github.io/cse270-teton/

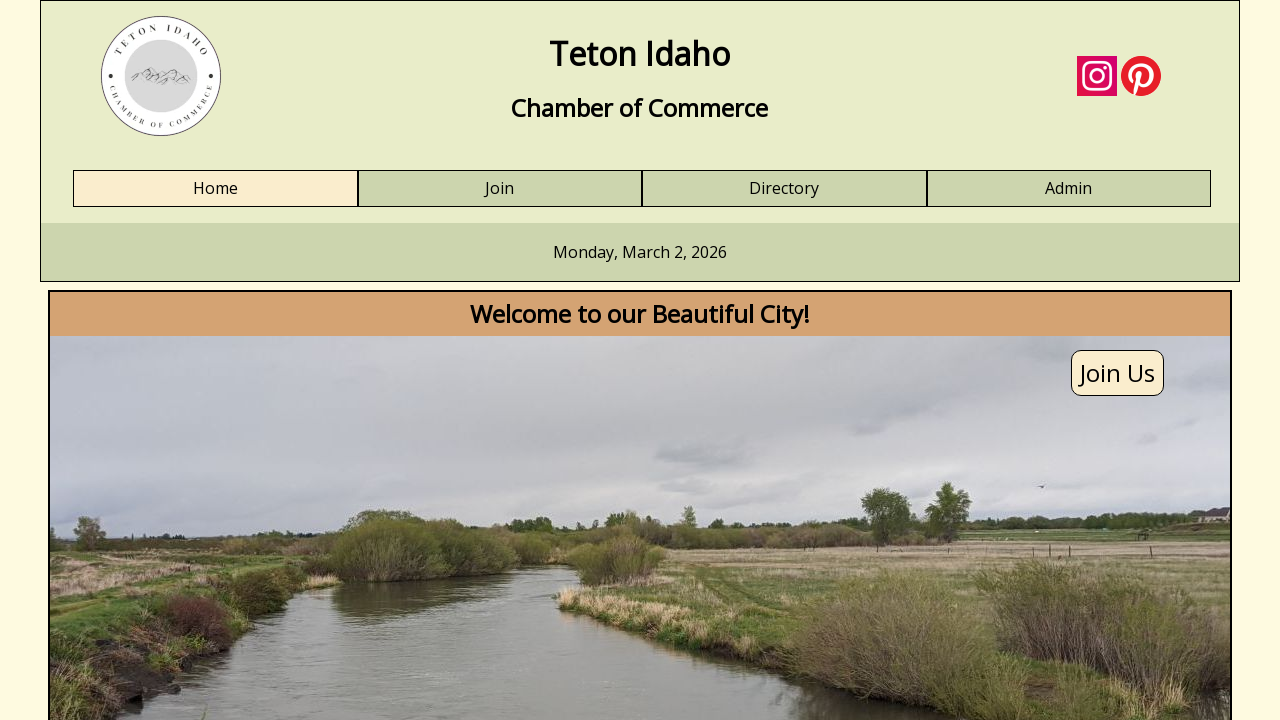

Set viewport size to 1659x1085
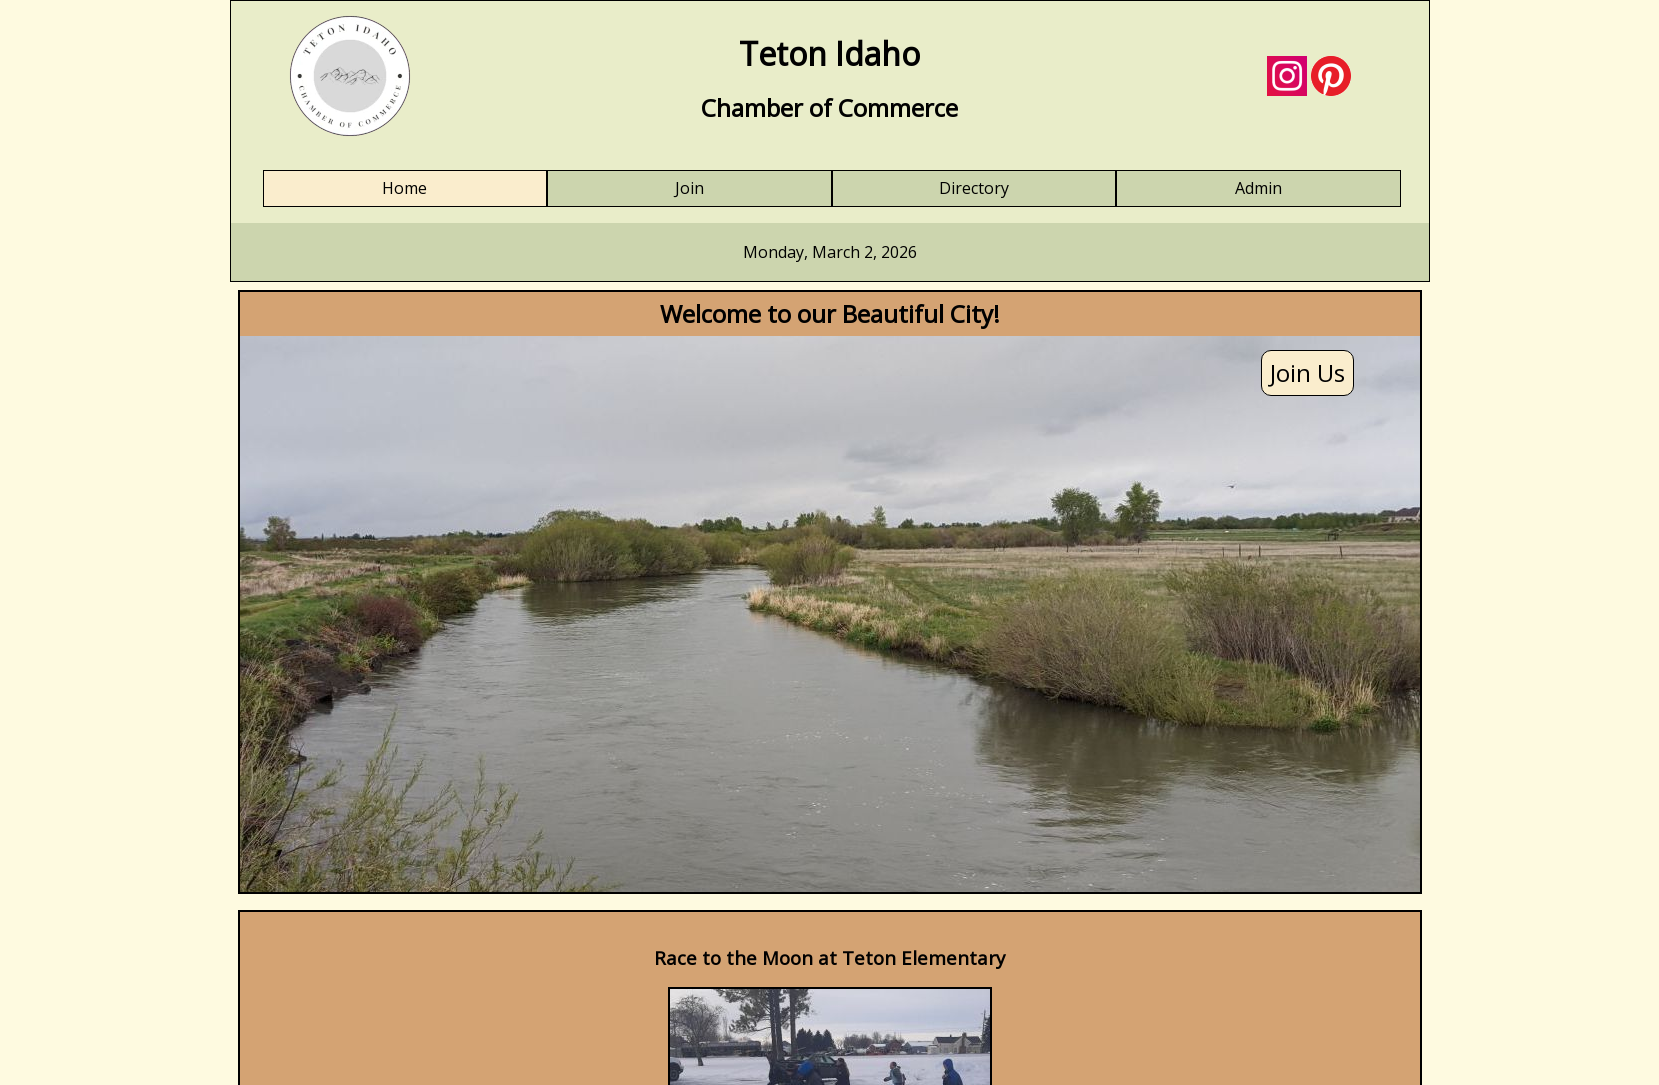

Waited for spotlight1 section to be present
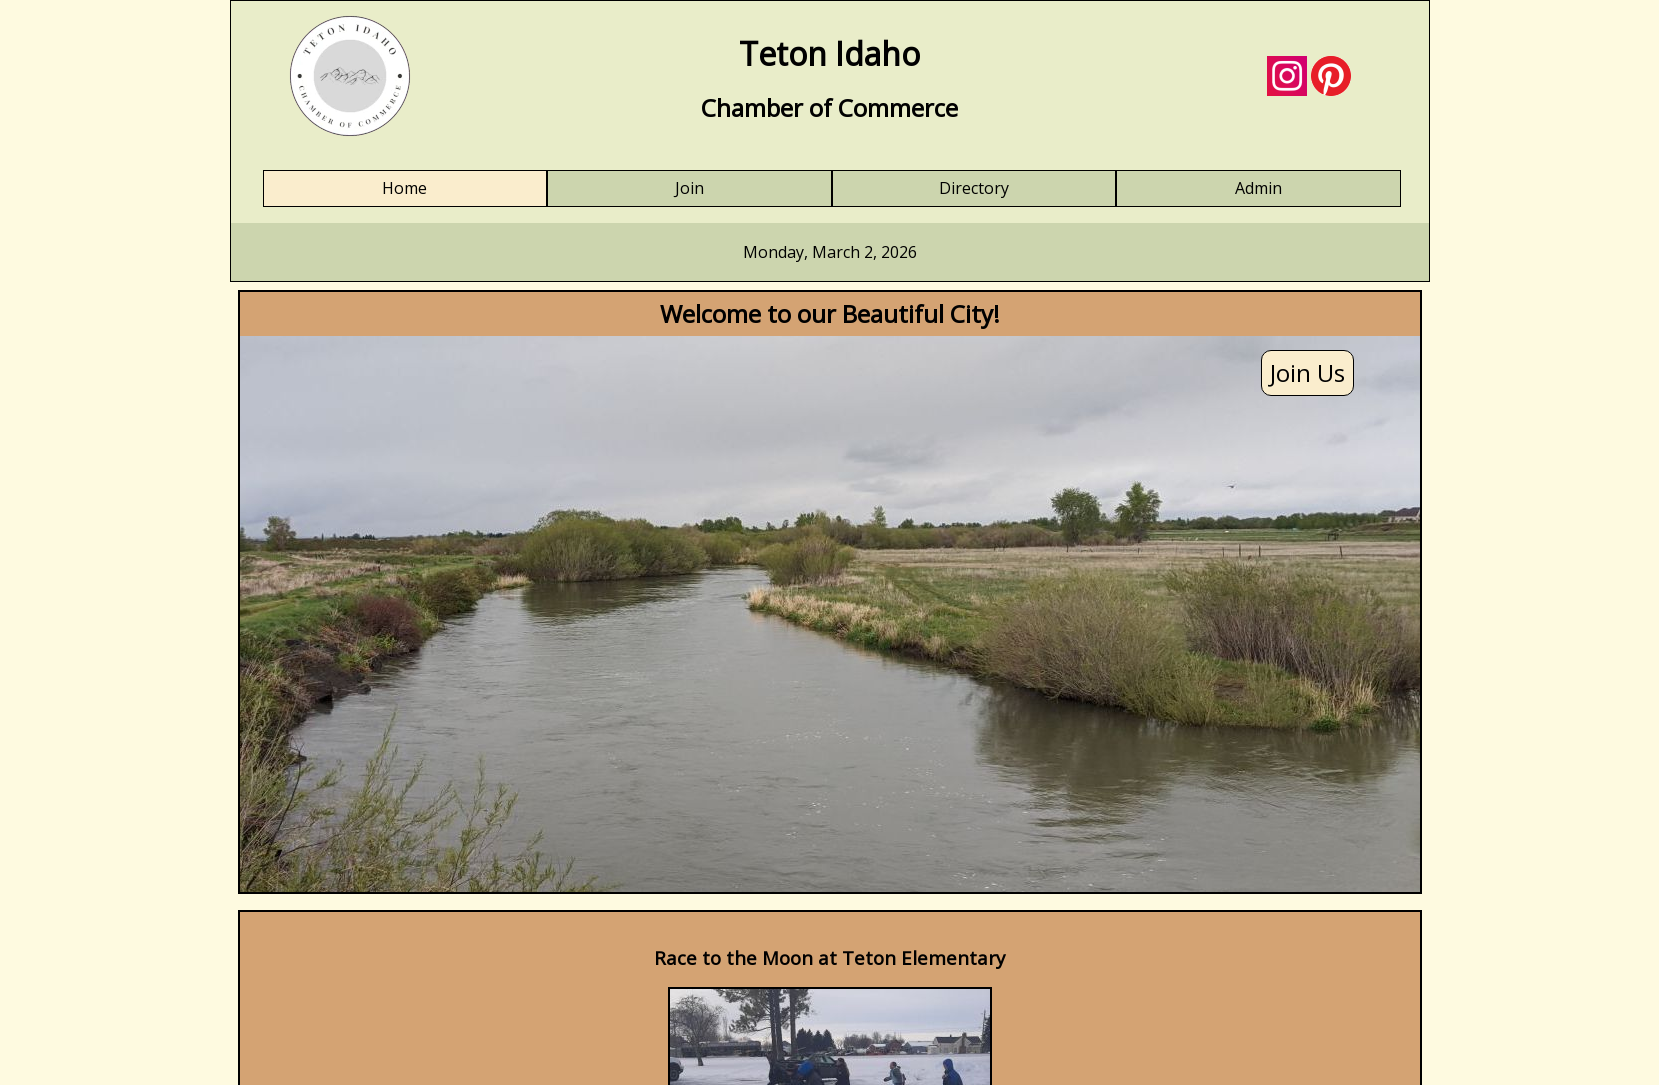

Waited for spotlight2 section to be present
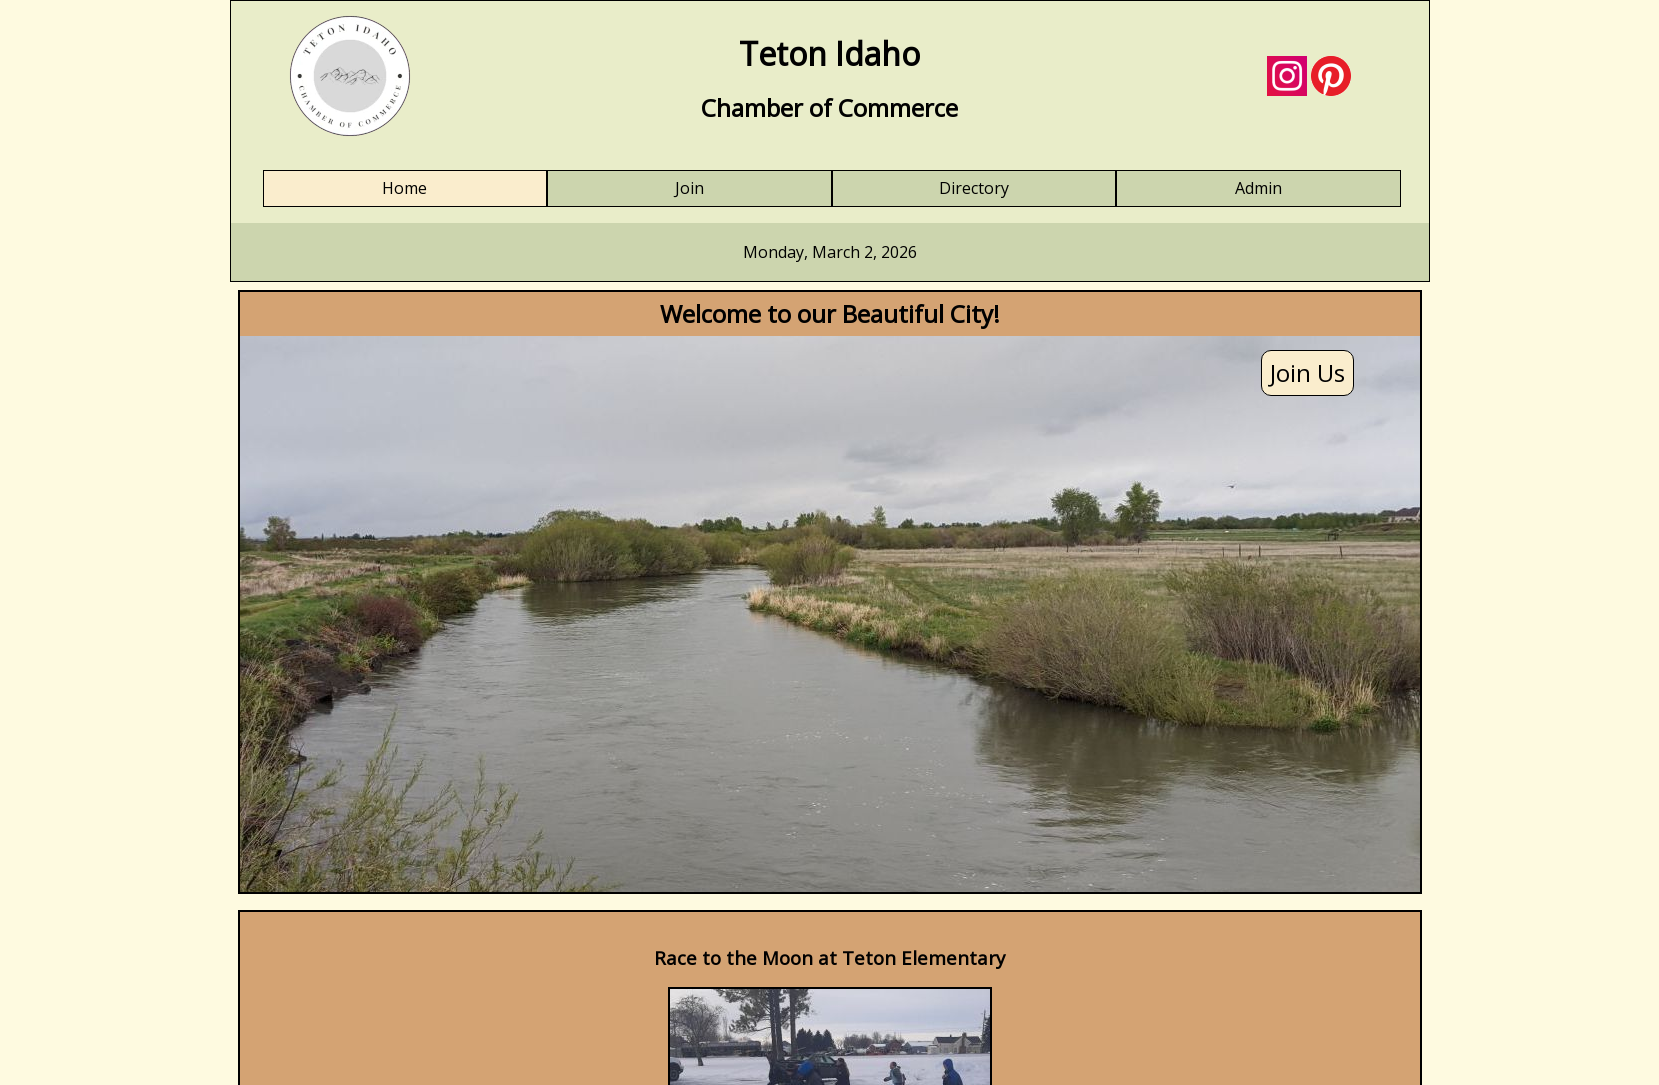

Waited for 'Join Us' link to be present
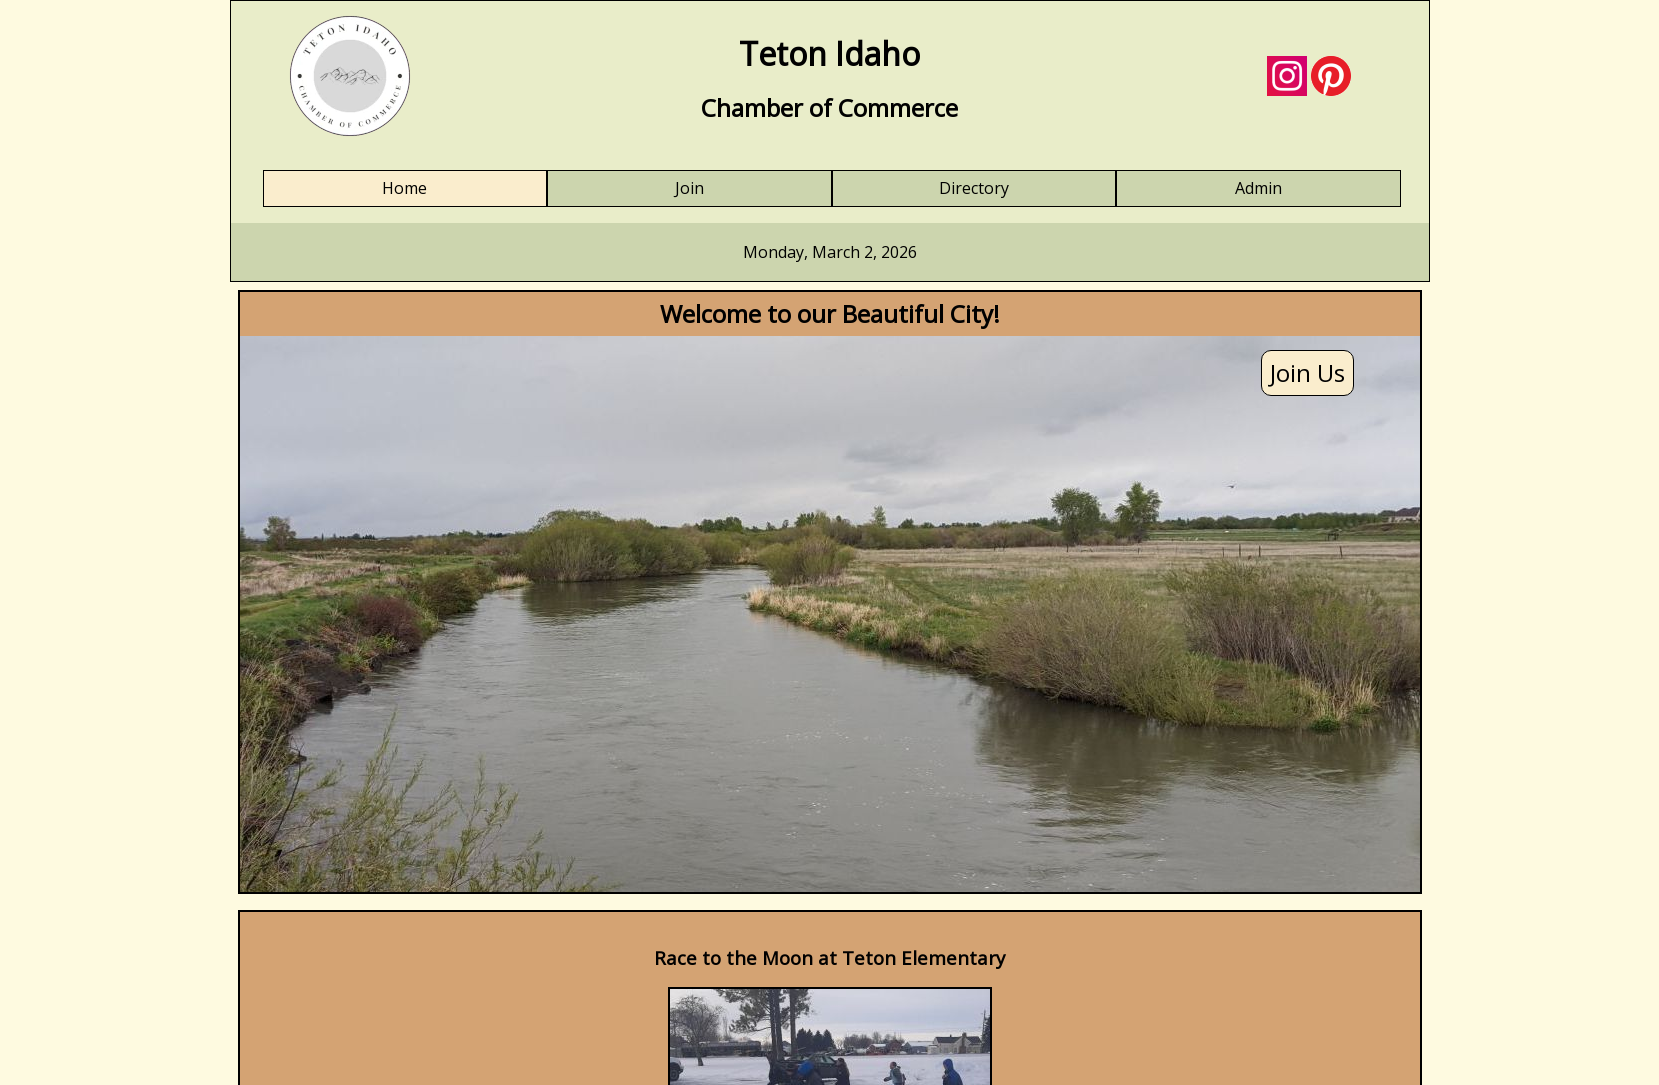

Clicked 'Join Us' link to navigate at (1307, 373) on text=Join Us
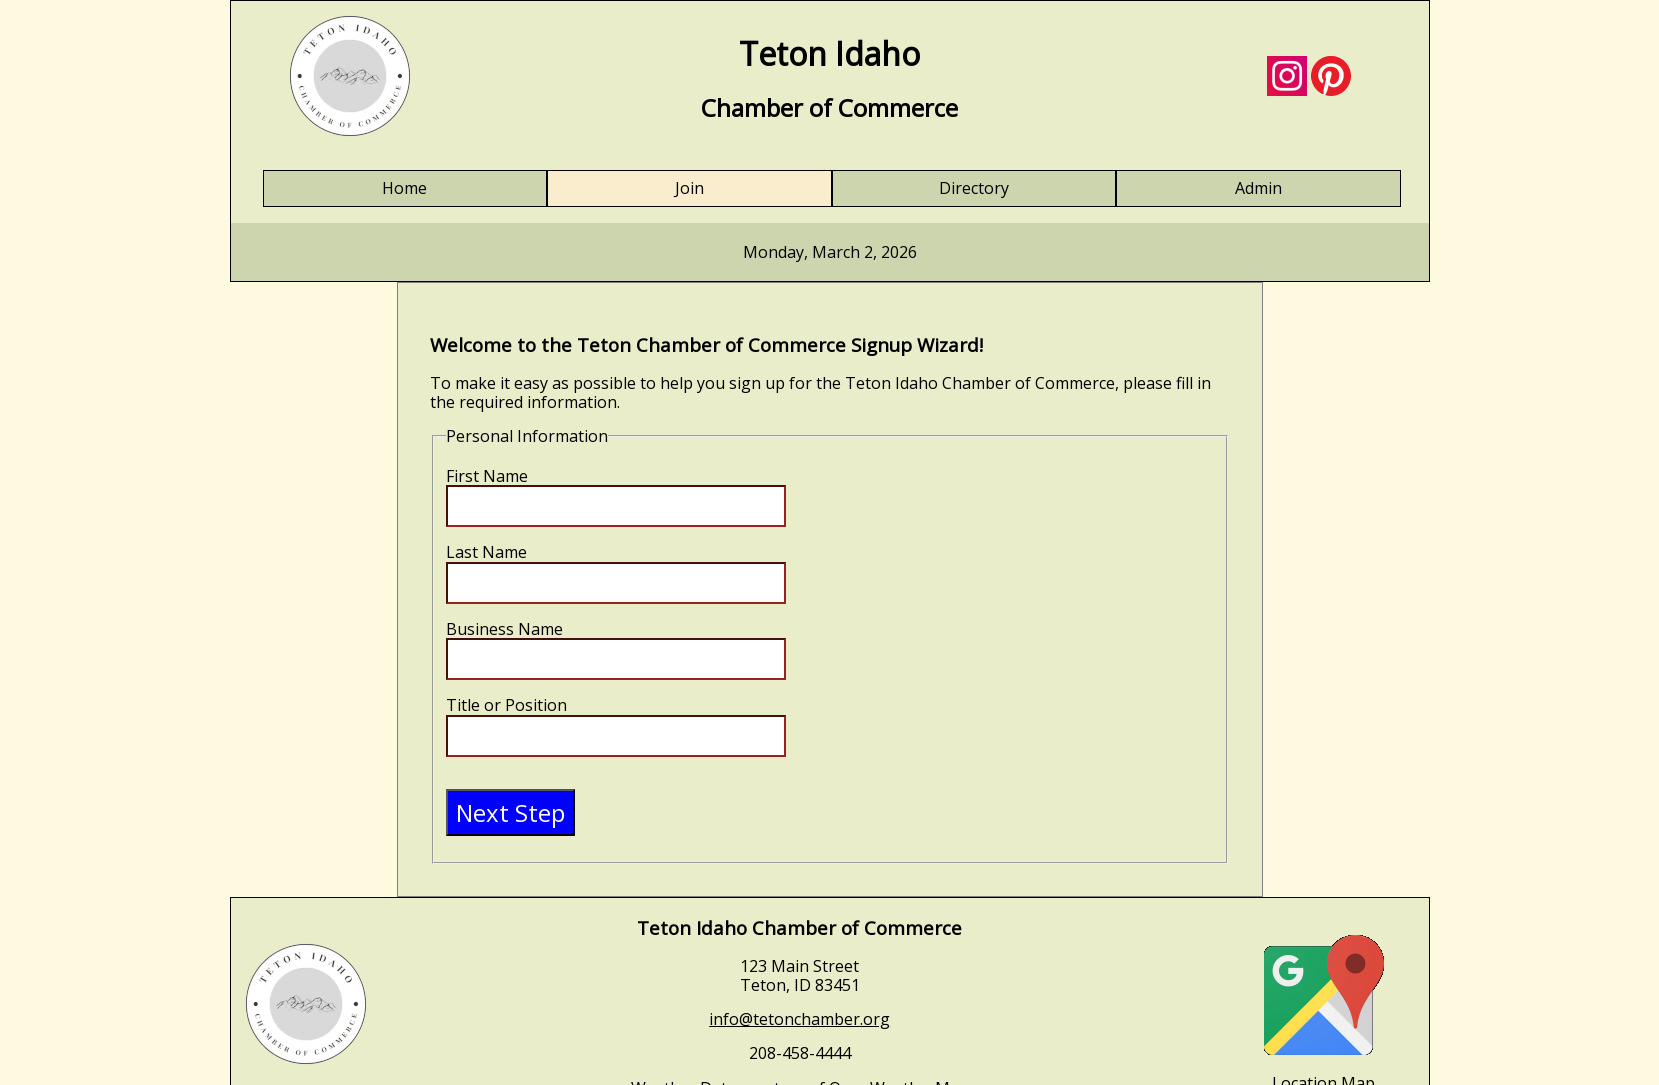

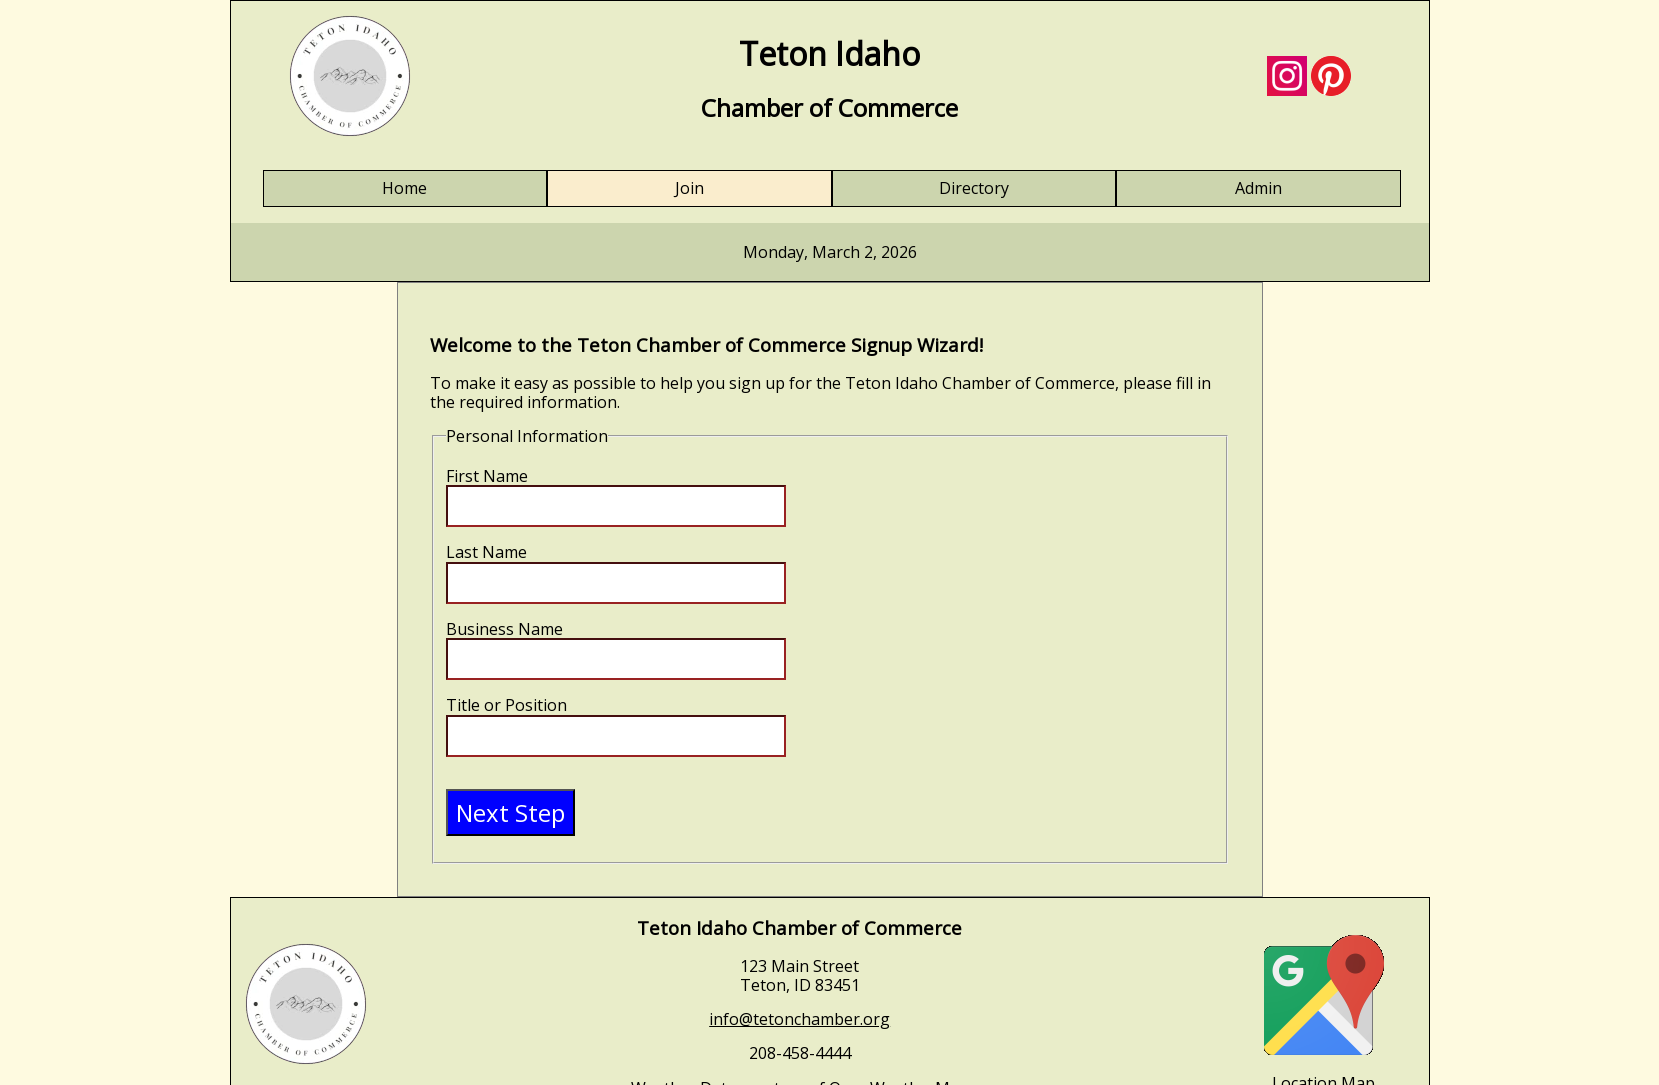